Tests HTML5 drag-and-drop functionality by swapping two columns and verifying the text content changes

Starting URL: https://automationfc.github.io/drag-drop-html5/

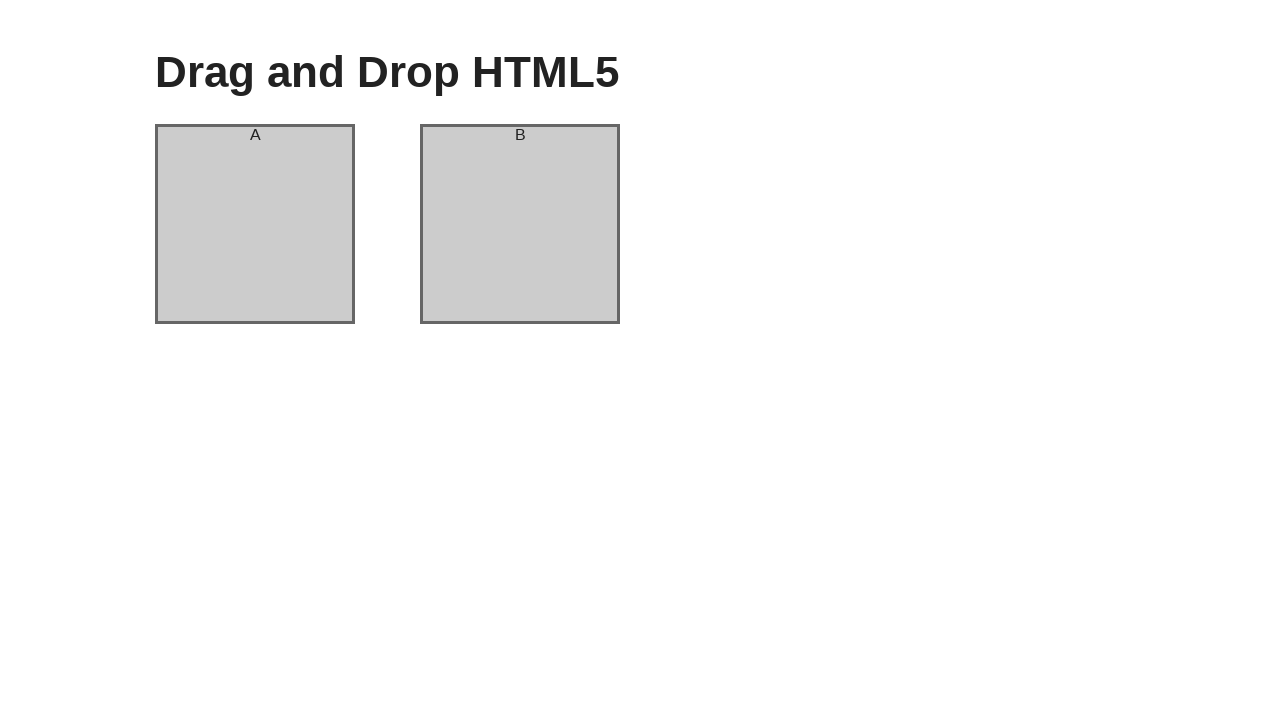

Located column A element
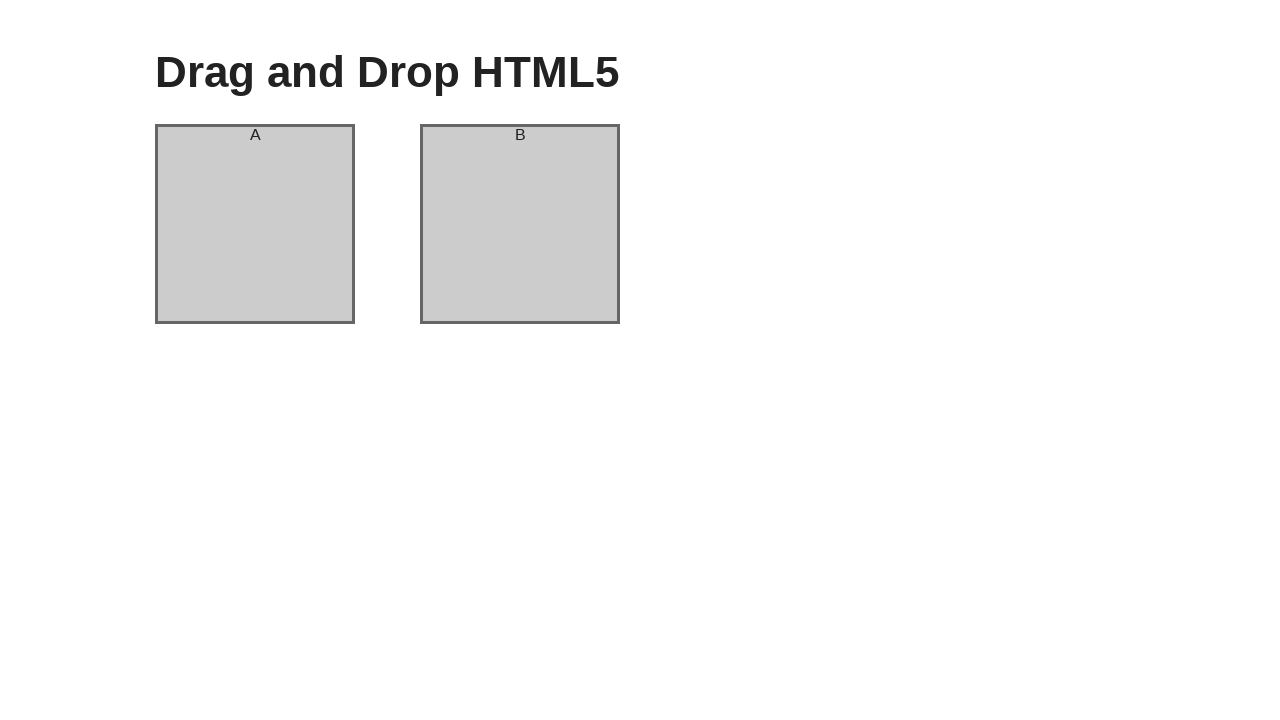

Located column B element
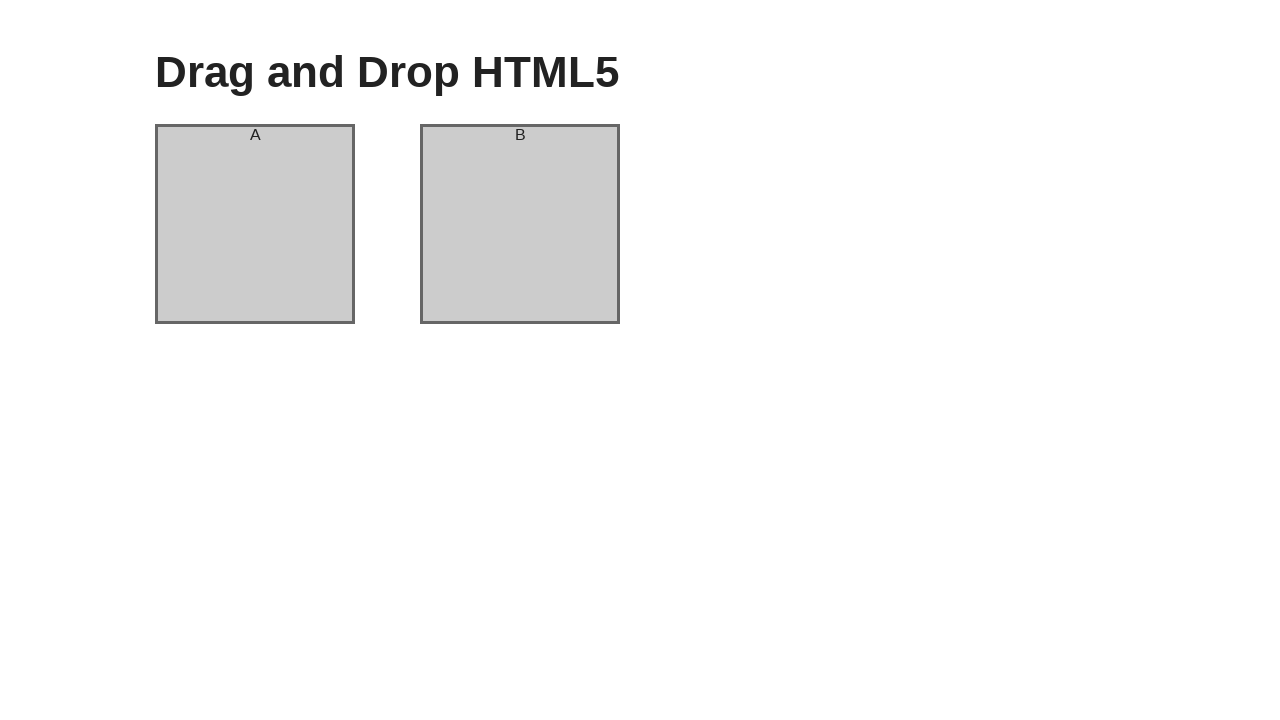

Dragged column A to column B position at (520, 224)
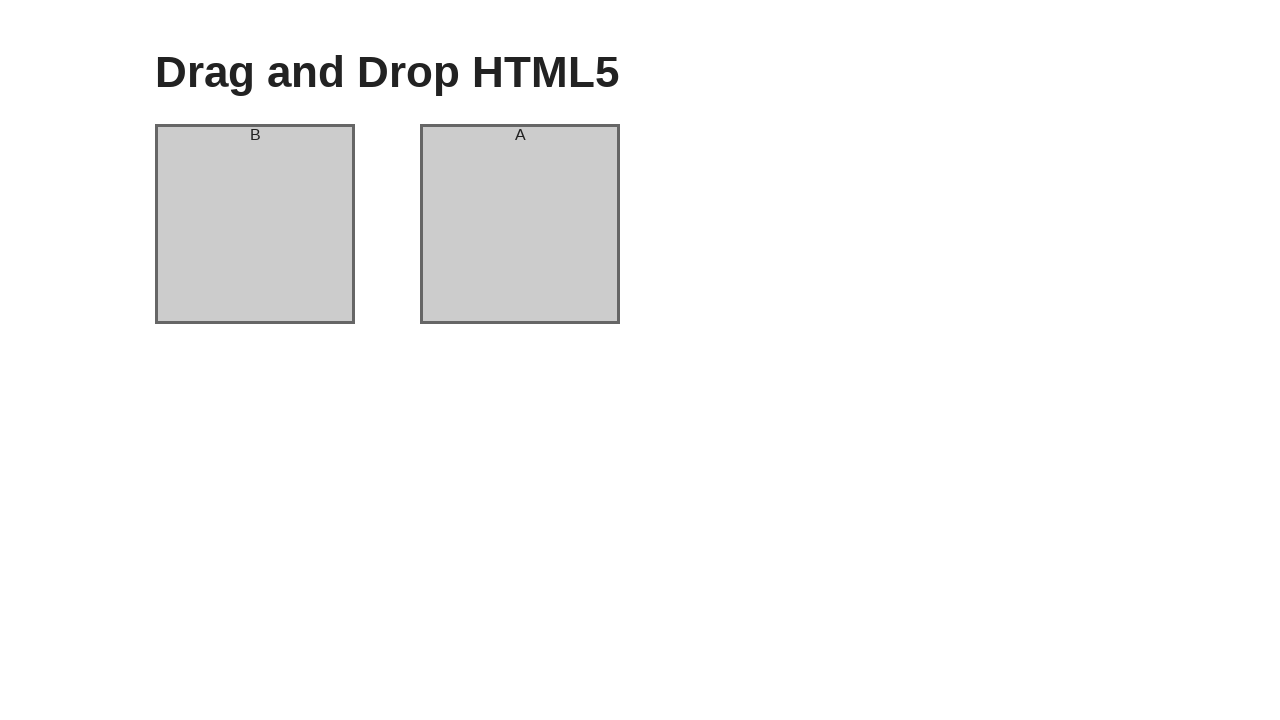

Verified column A now contains 'B'
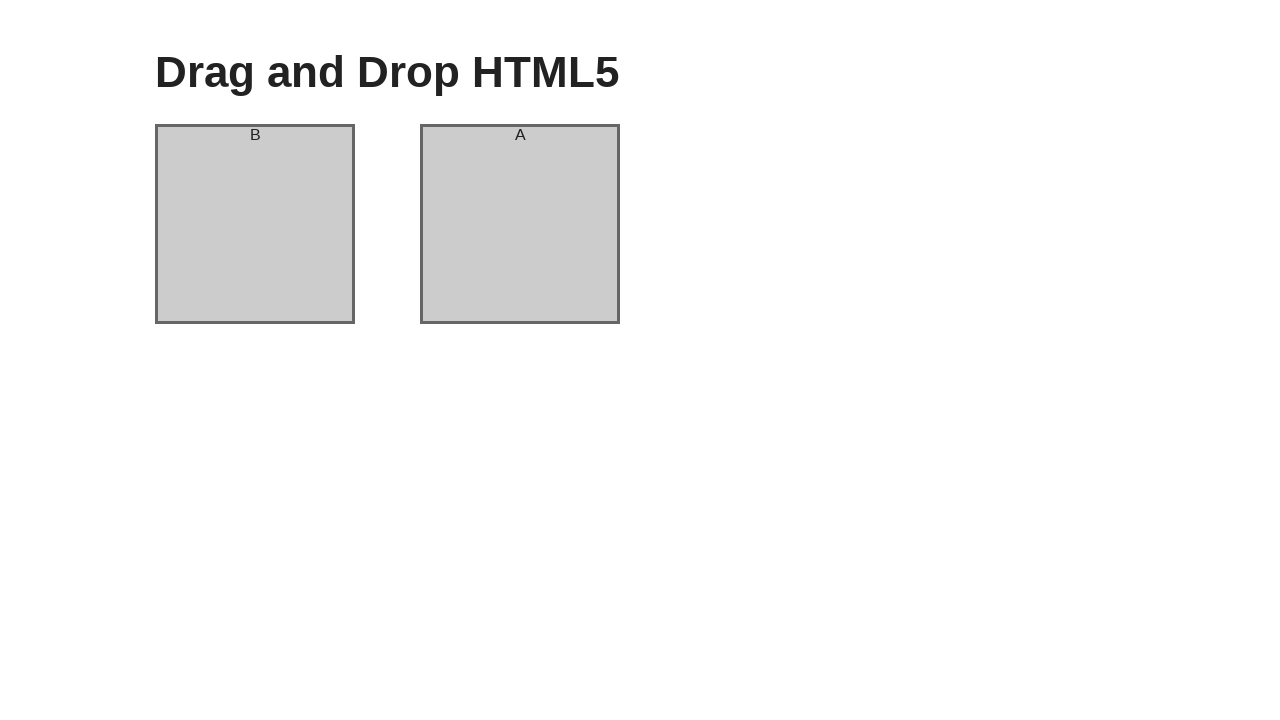

Verified column B now contains 'A' - drag and drop swap successful
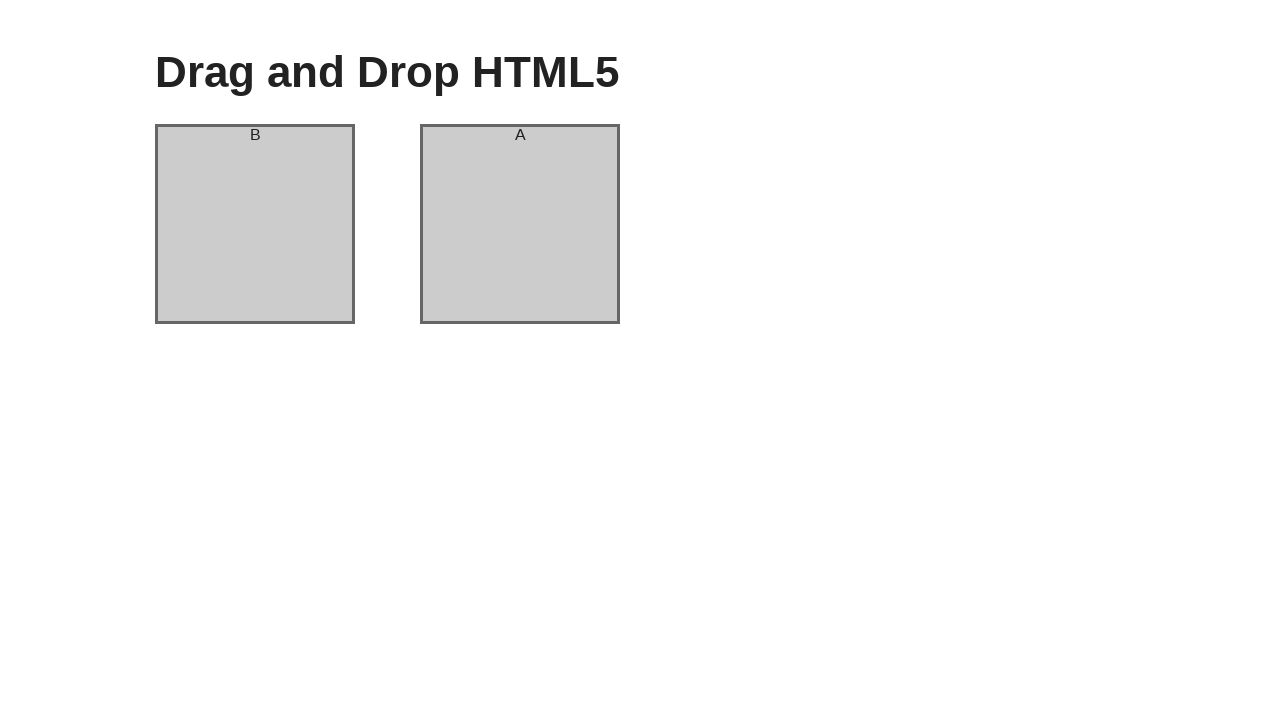

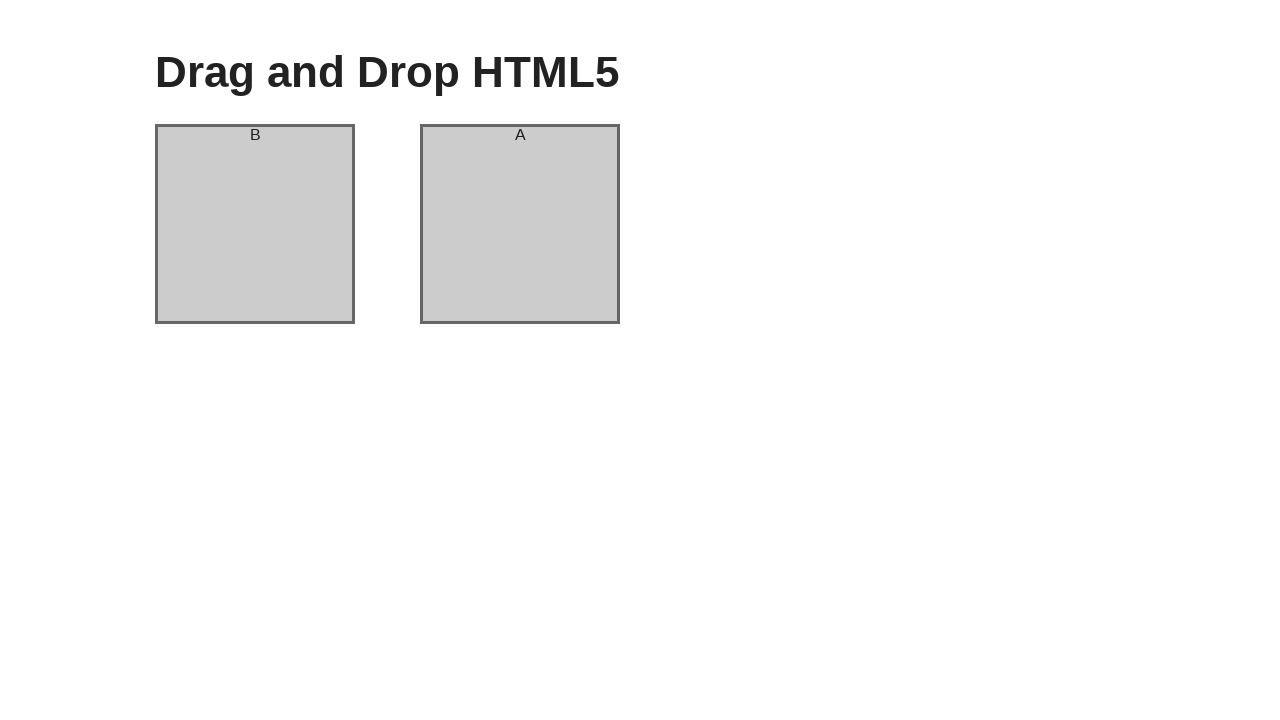